Tests iframe switching and alert handling on W3Schools tryit editor by clicking a button that triggers a prompt, entering text, dismissing the alert, and switching back to click the theme toggle

Starting URL: https://www.w3schools.com/js/tryit.asp?filename=tryjs_prompt

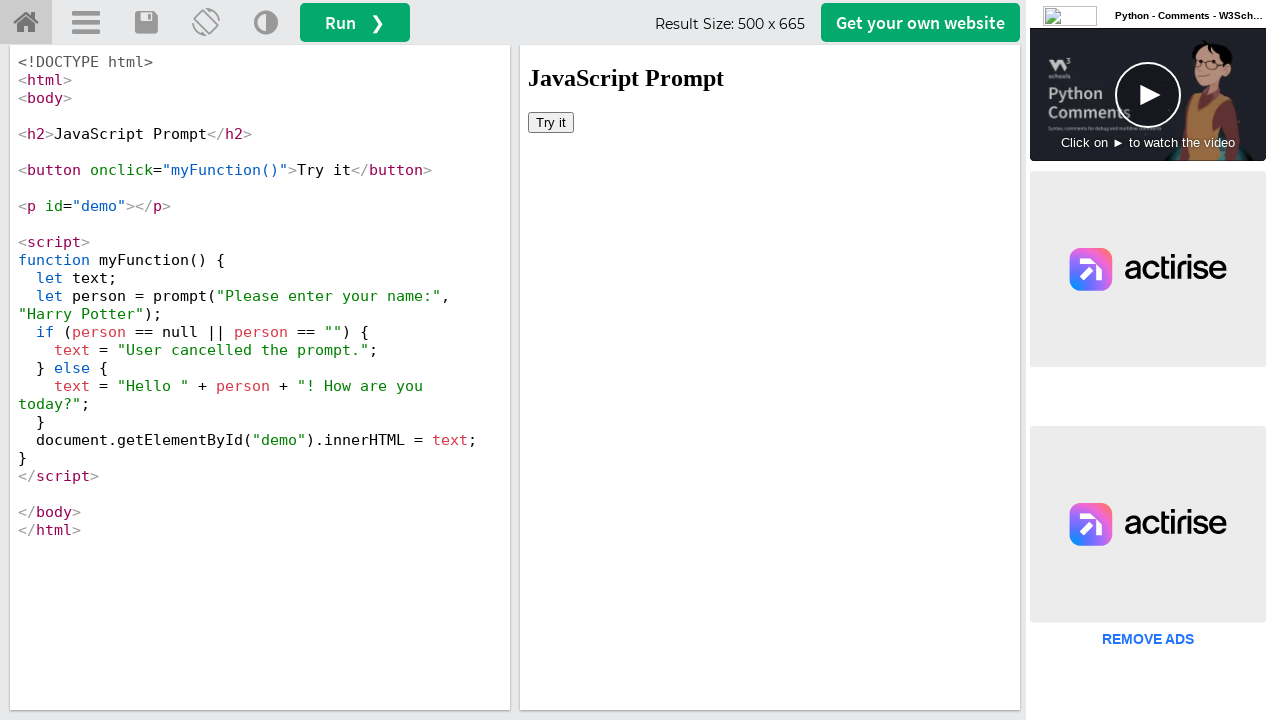

Switched to iframeResult frame
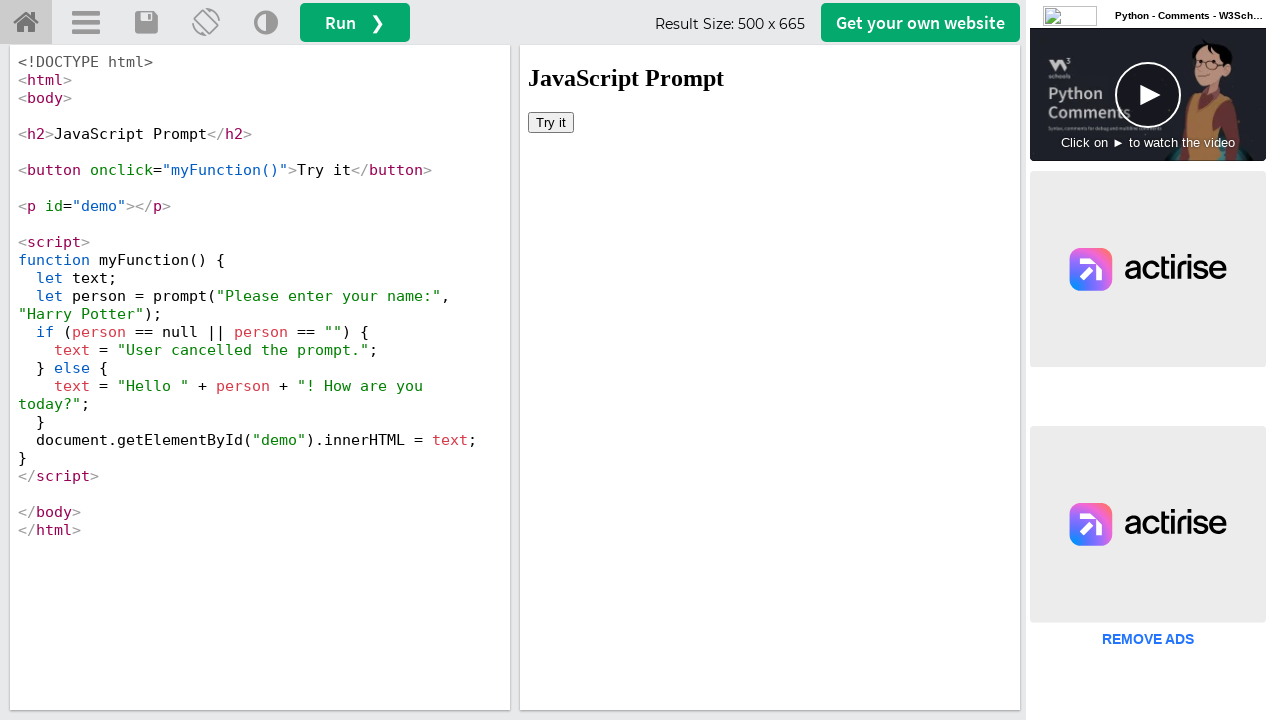

Clicked 'Try it' button in iframe to trigger prompt at (551, 122) on xpath=//button[text()='Try it']
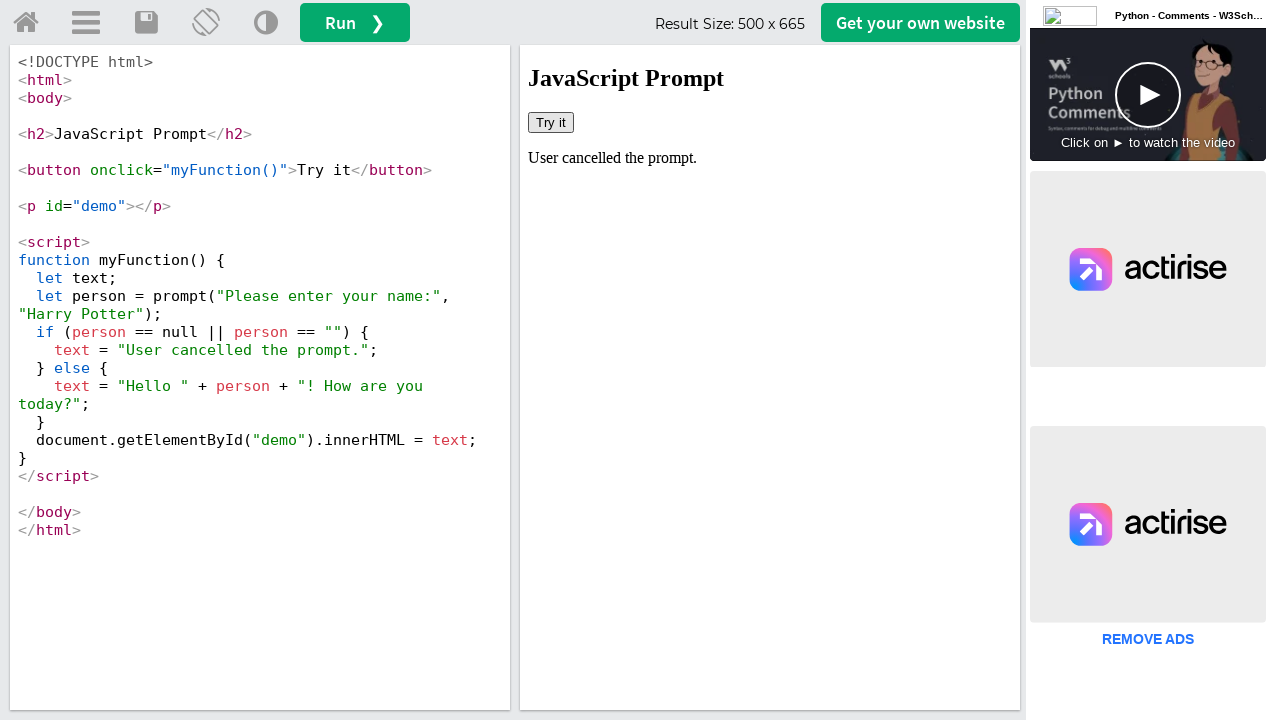

Set up dialog handler to dismiss prompts
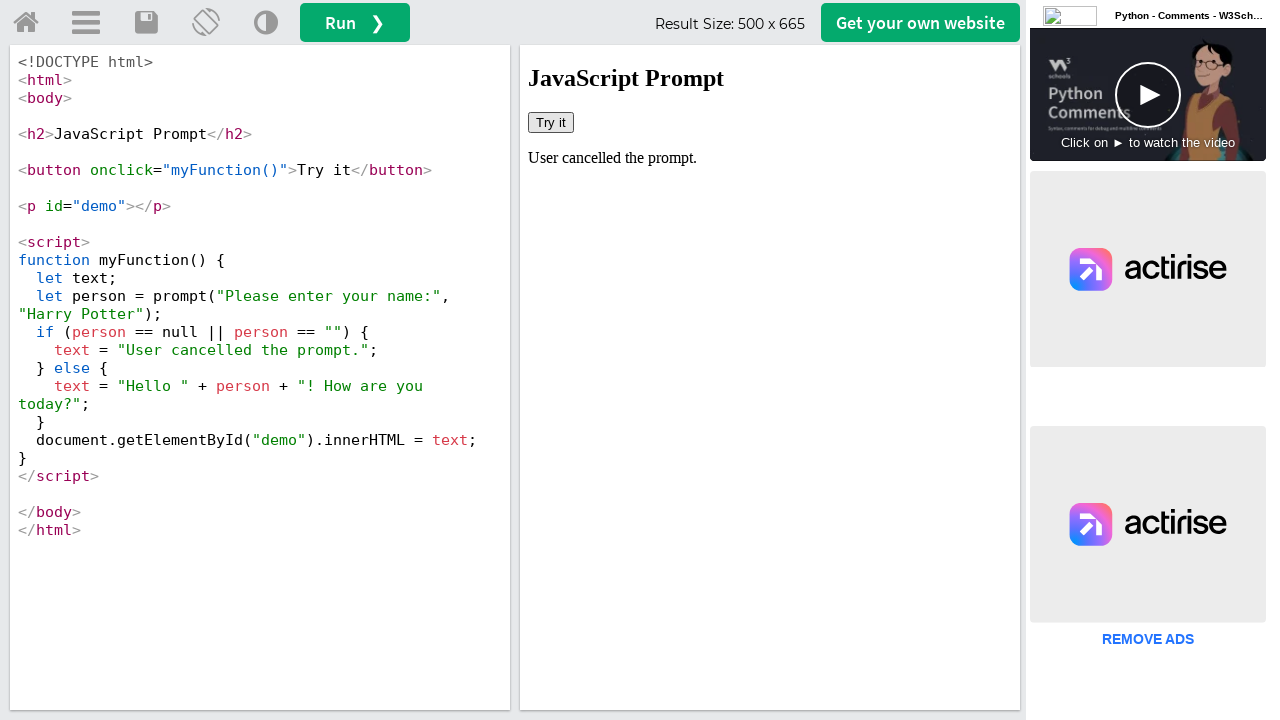

Evaluated script to simulate dismissing prompt
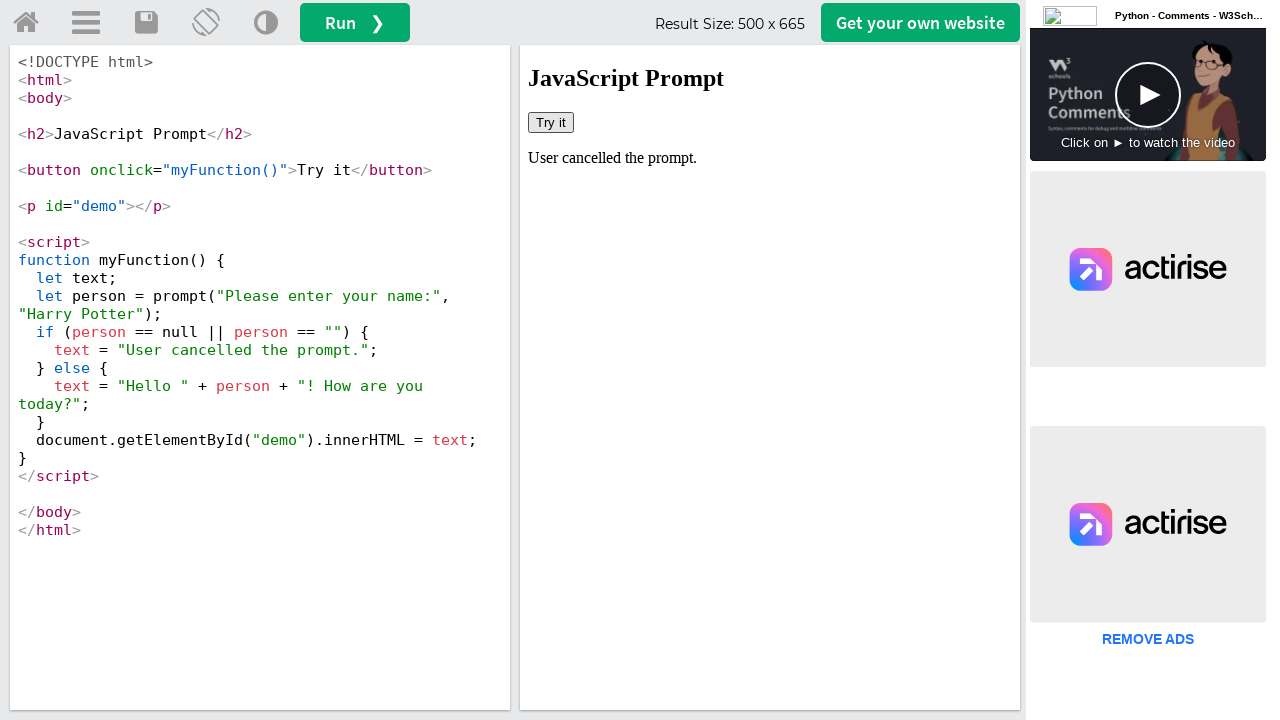

Clicked 'Try it' button again to trigger prompt at (551, 122) on xpath=//button[text()='Try it']
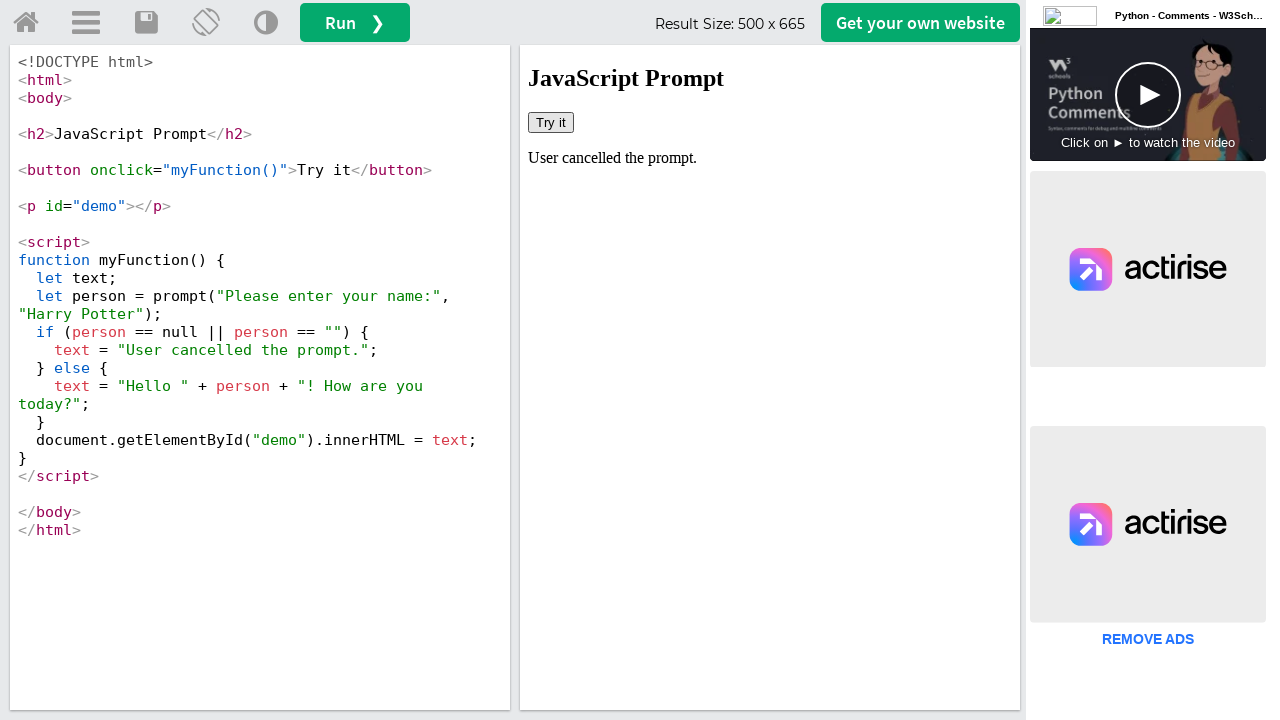

Clicked theme toggle button to switch theme at (266, 23) on //a[@onclick="retheme()"]
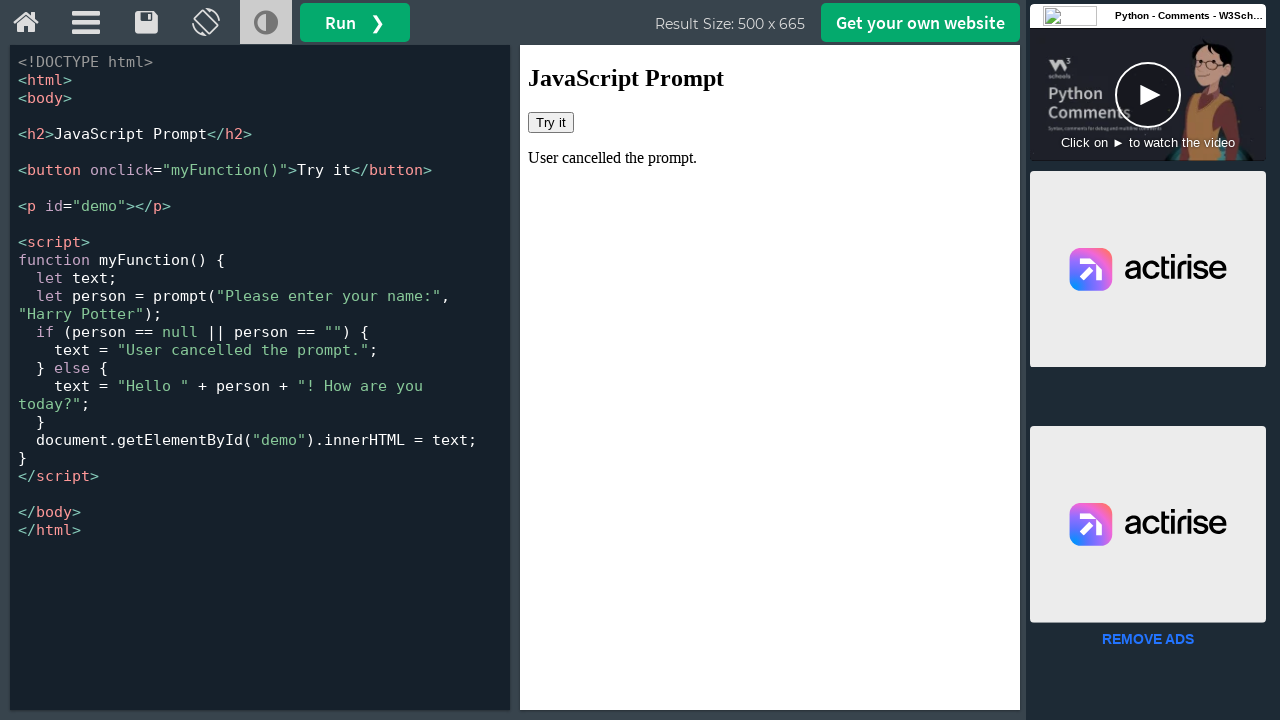

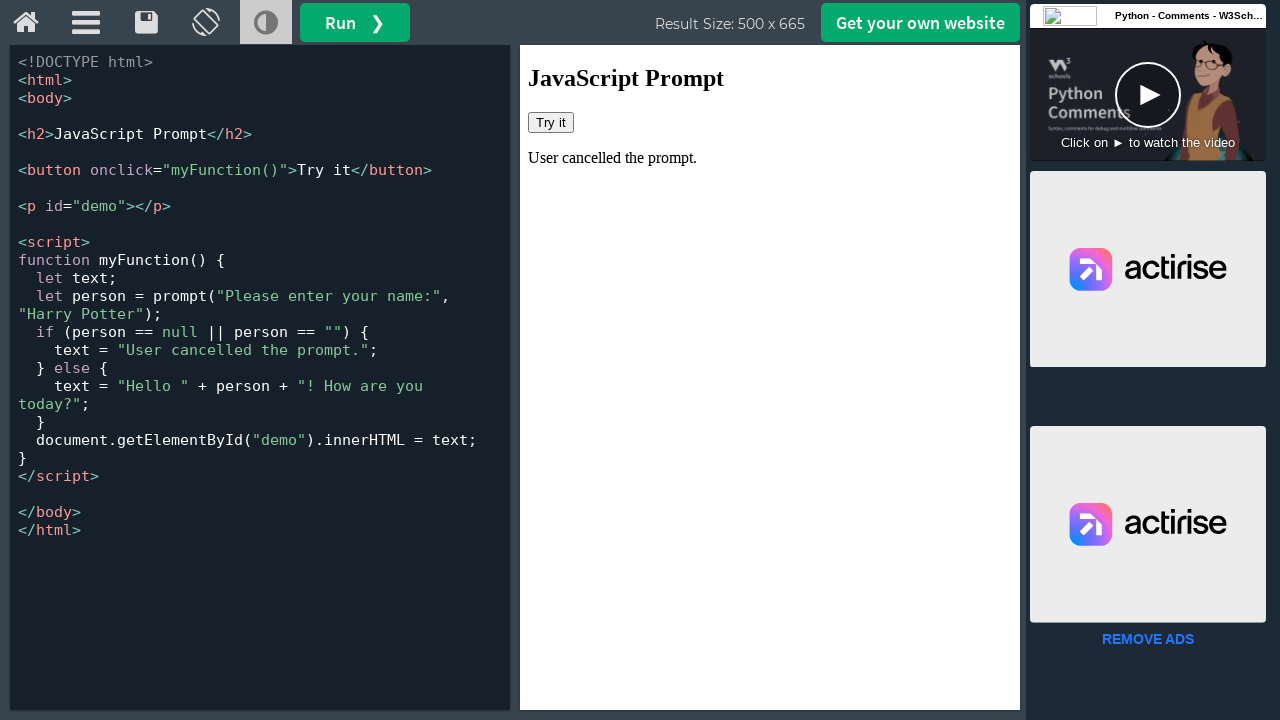